Opens the Flipkart homepage and maximizes the browser window to verify the site loads correctly

Starting URL: https://www.flipkart.com/

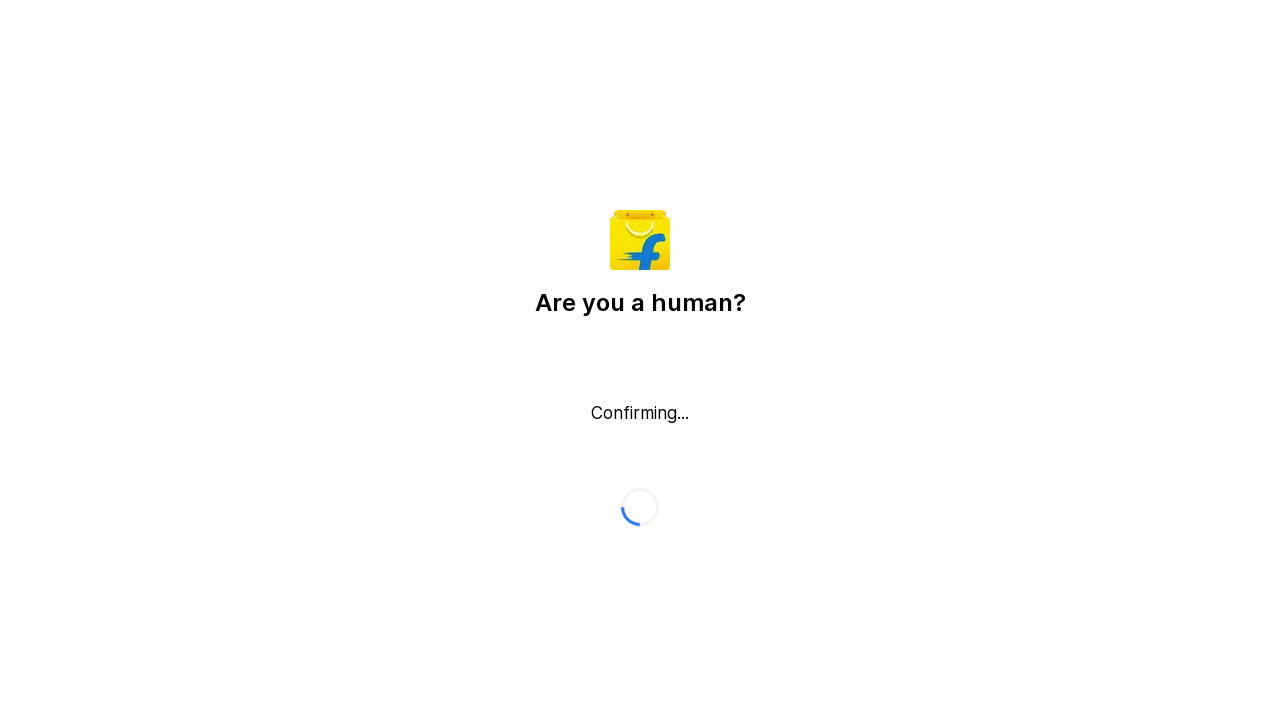

Waited for DOM content to load on Flipkart homepage
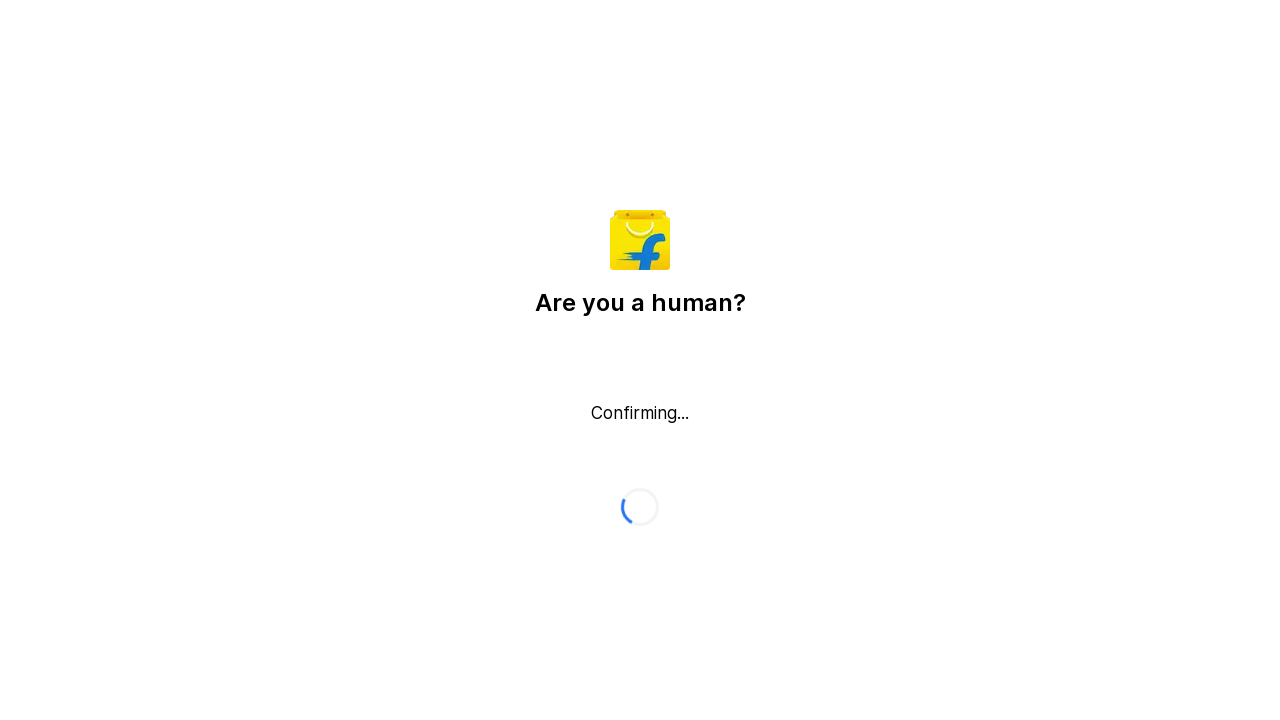

Verified body element is present on the page
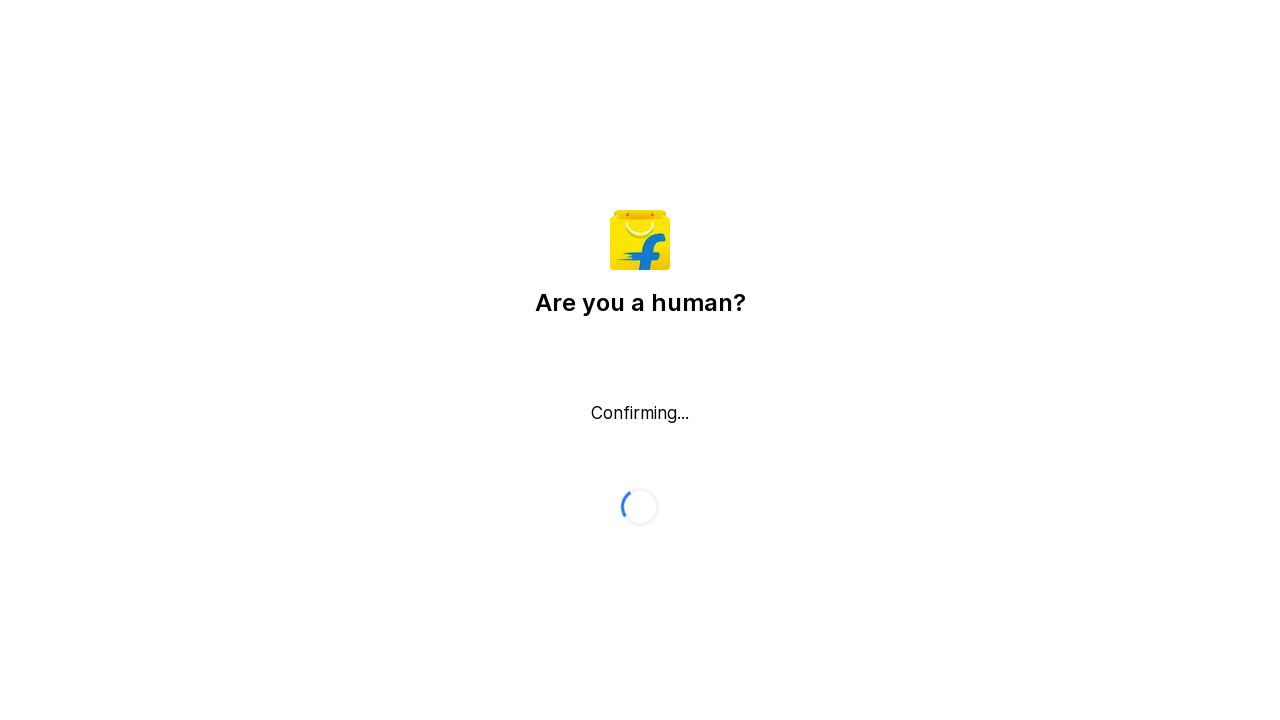

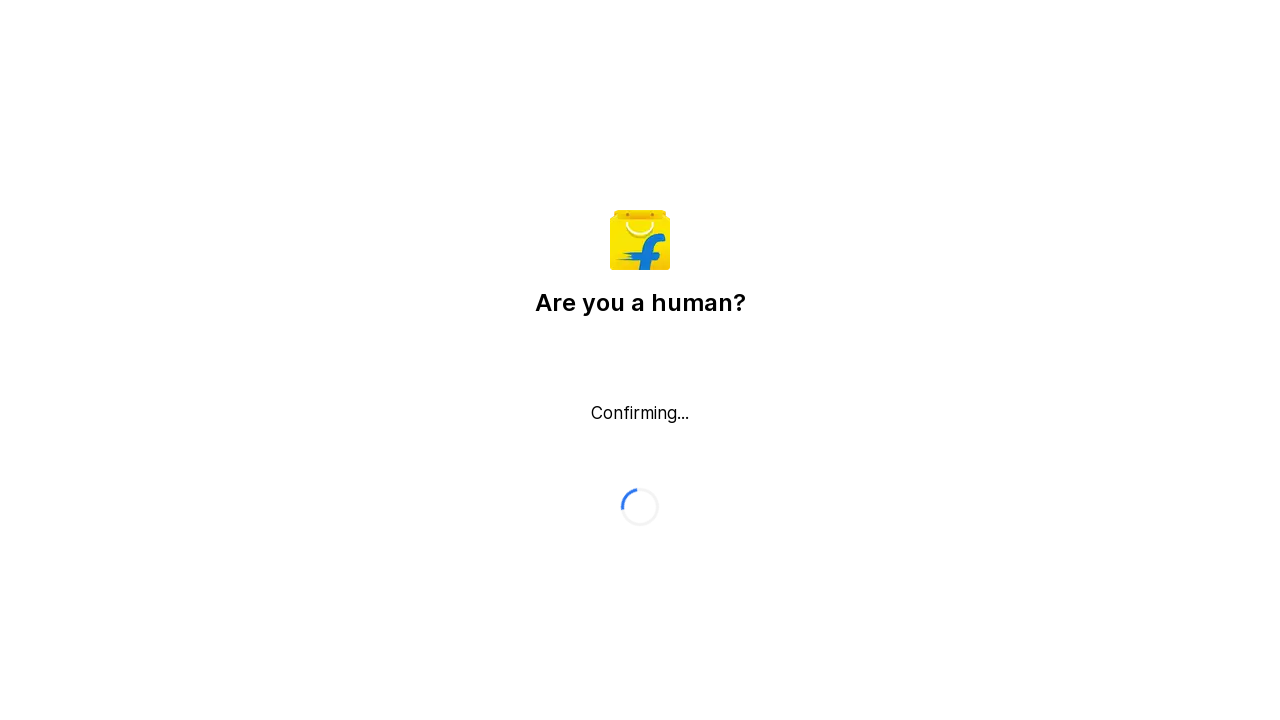